Tests e-commerce functionality by searching for products containing "ca", adding Cashews to cart, navigating to cart, and clicking Place Order button.

Starting URL: https://rahulshettyacademy.com/seleniumPractise/#/

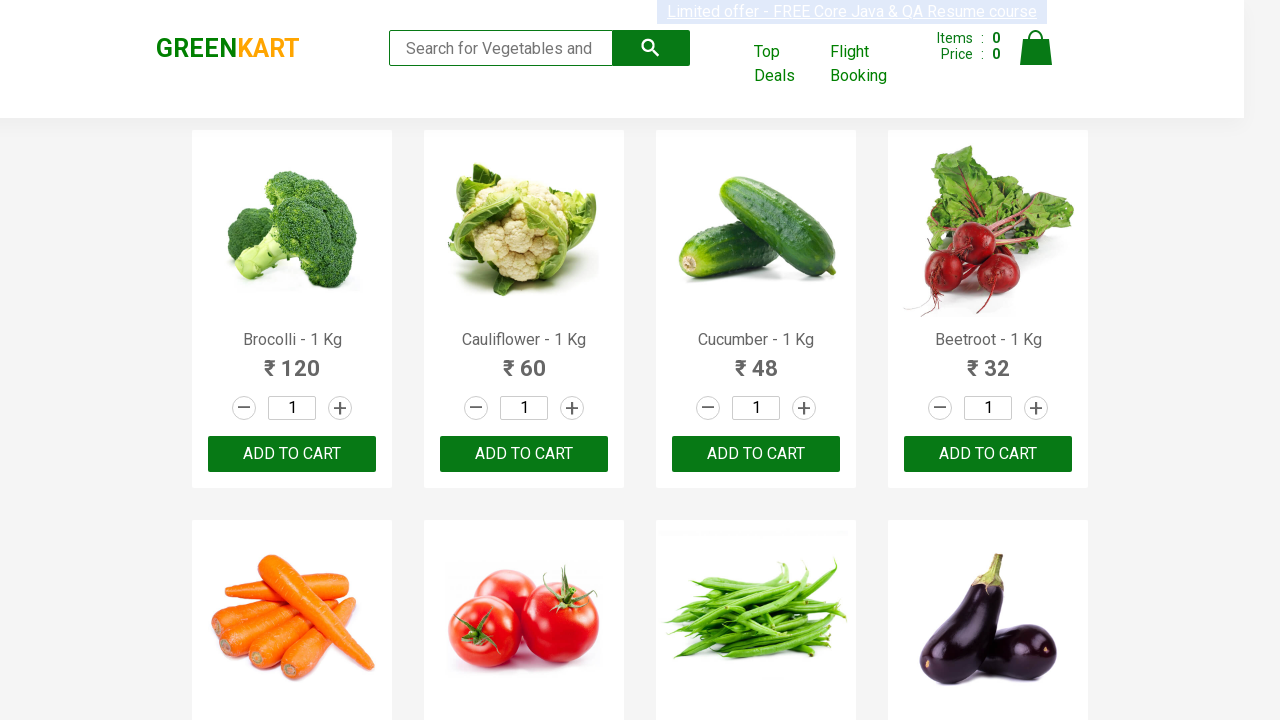

Filled search box with 'ca' to find products on .search-keyword
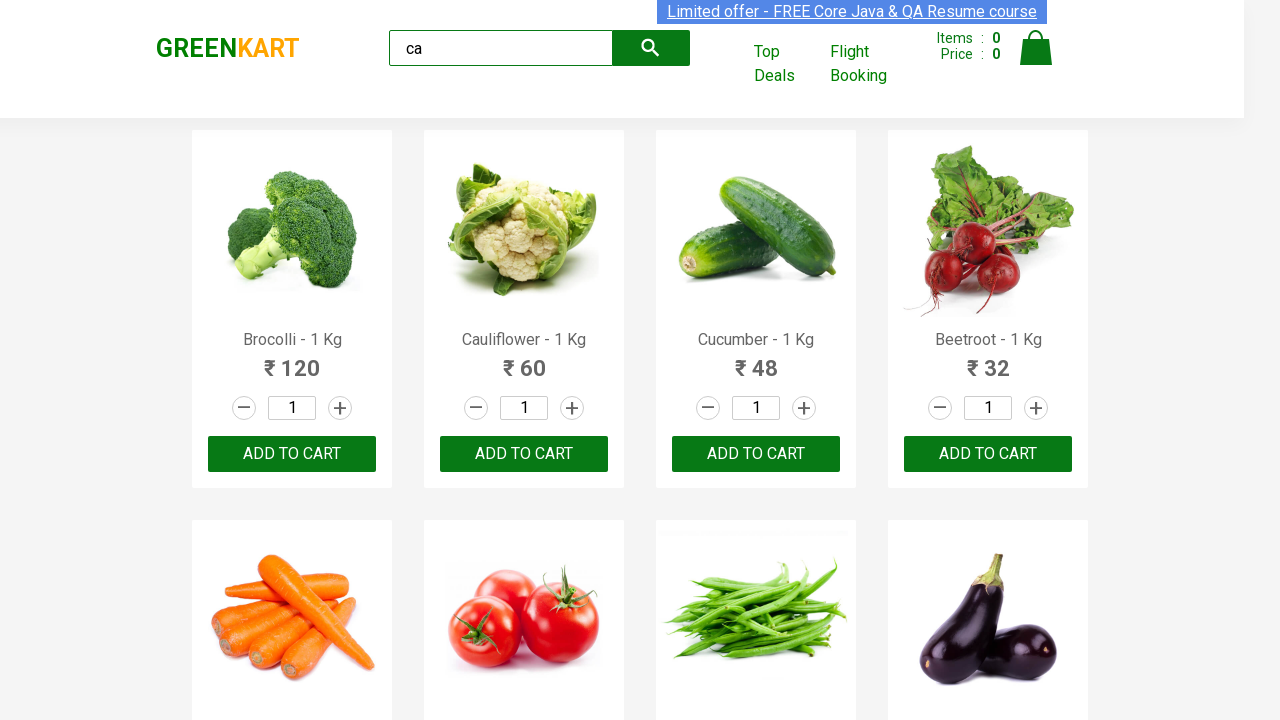

Waited 2 seconds for search results to load
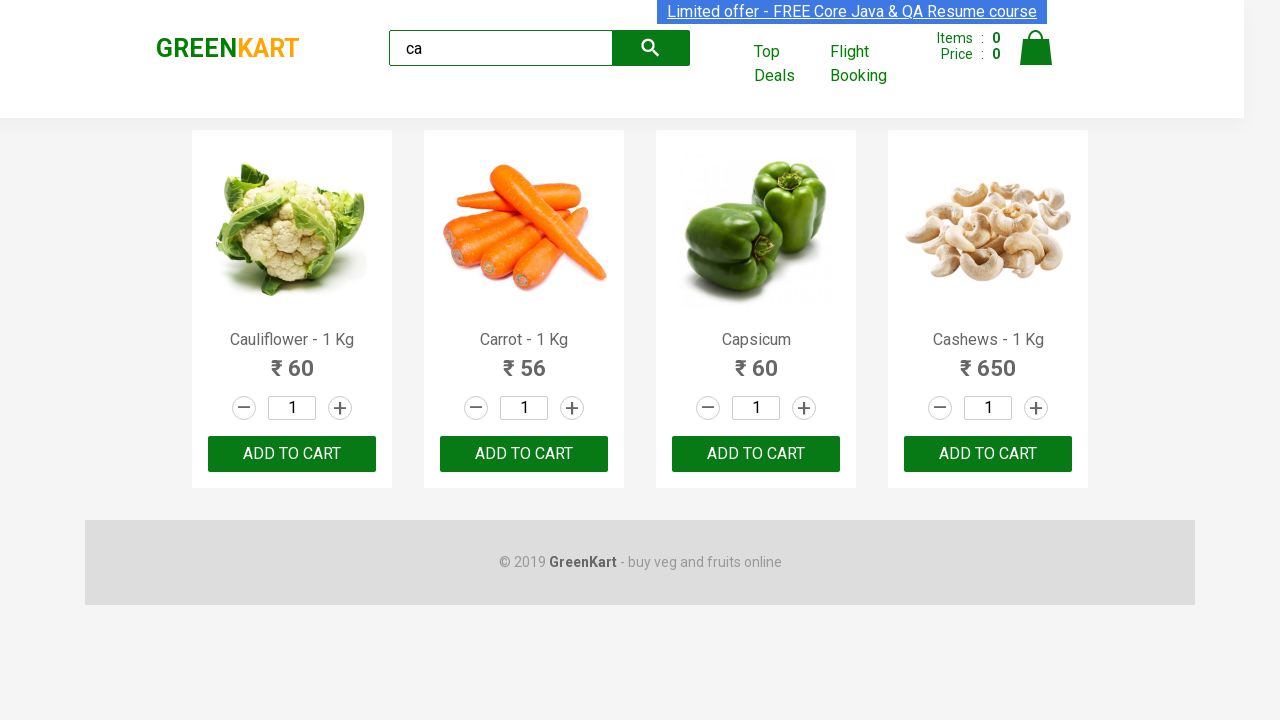

Products loaded and visible on page
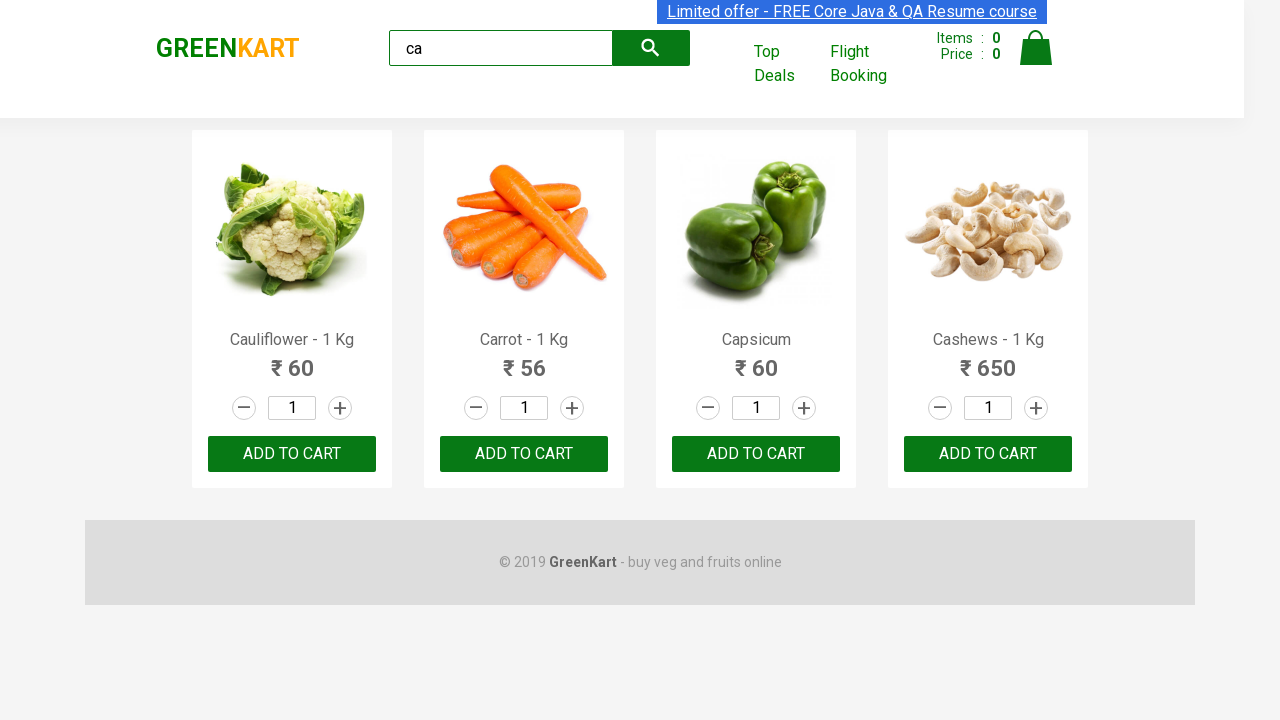

Retrieved list of all product elements
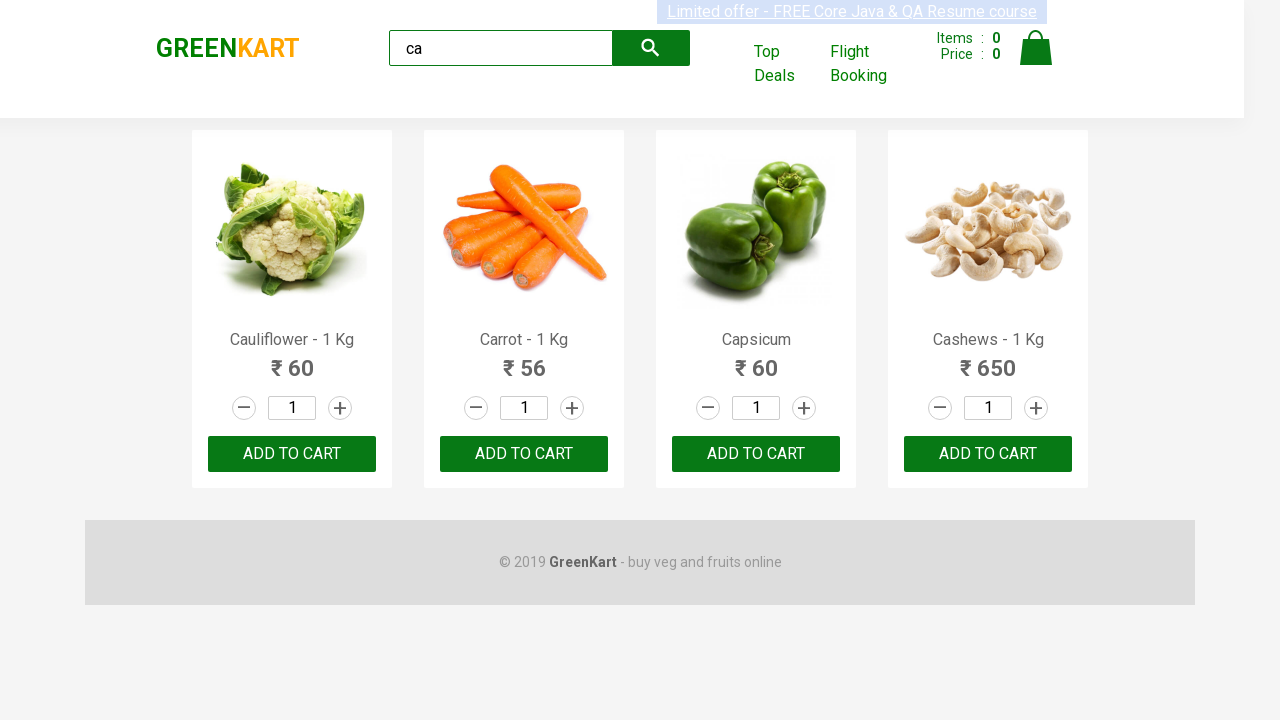

Retrieved product name: Cauliflower - 1 Kg
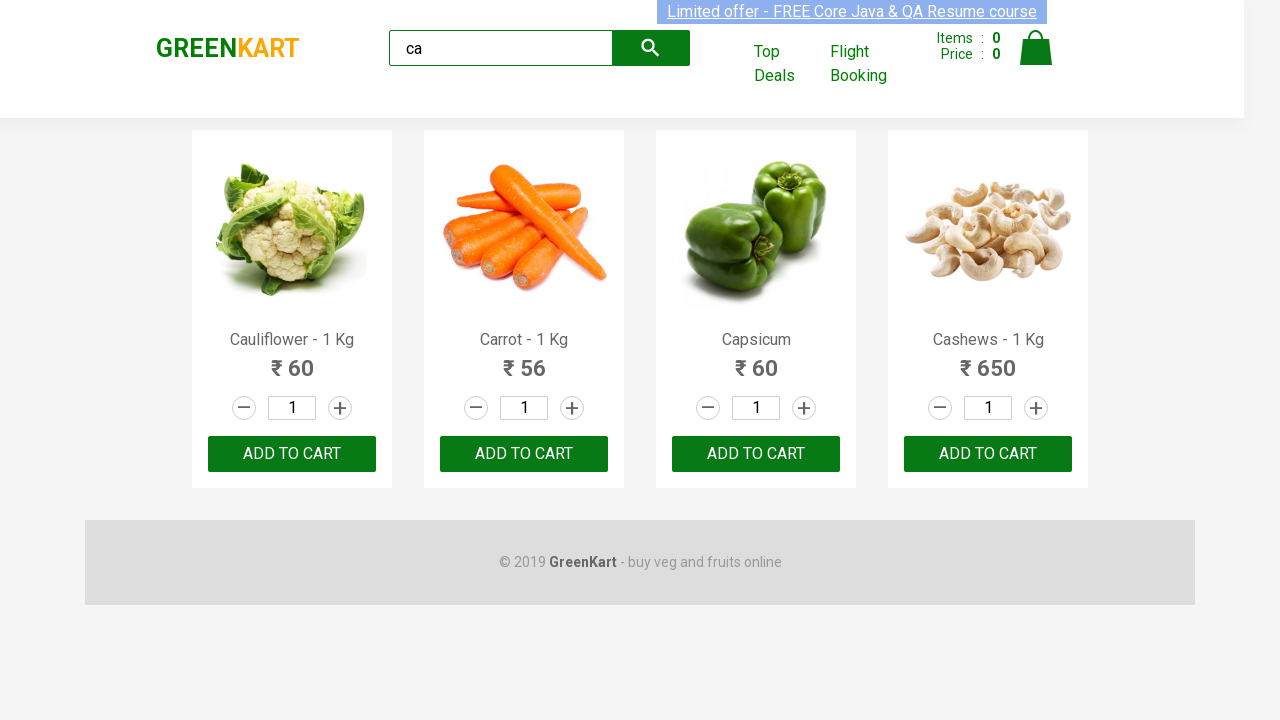

Retrieved product name: Carrot - 1 Kg
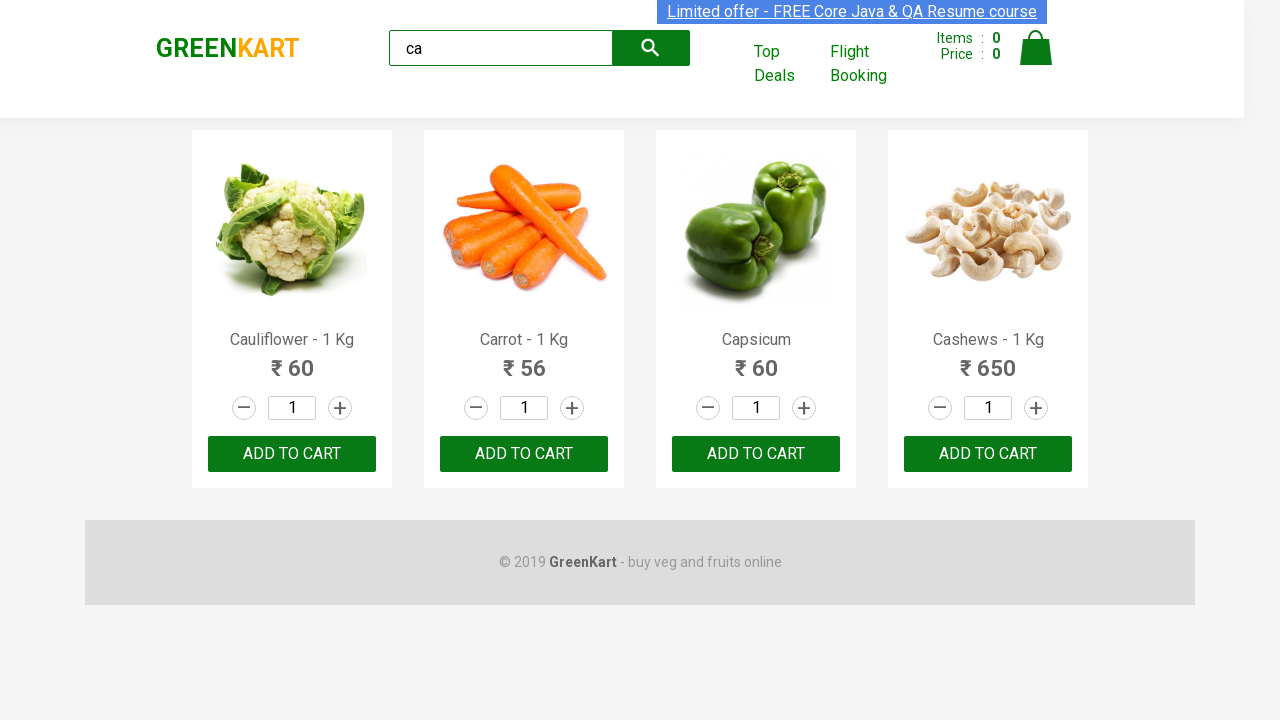

Retrieved product name: Capsicum
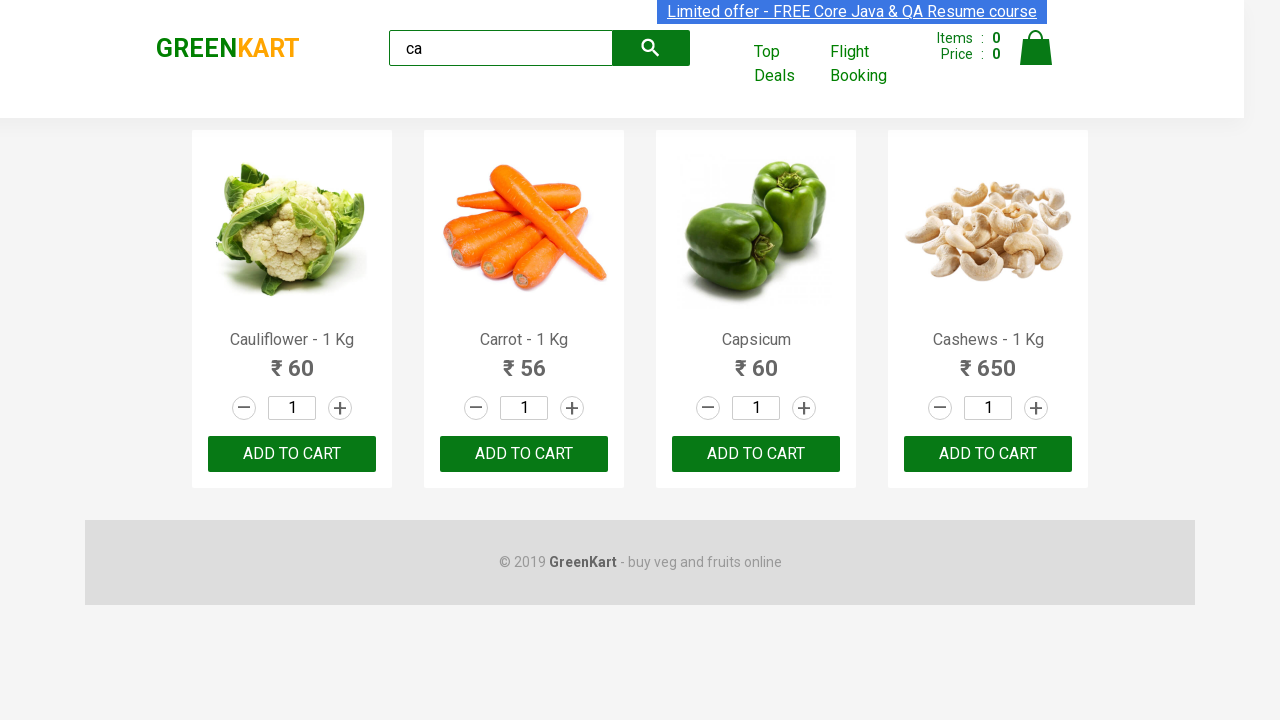

Retrieved product name: Cashews - 1 Kg
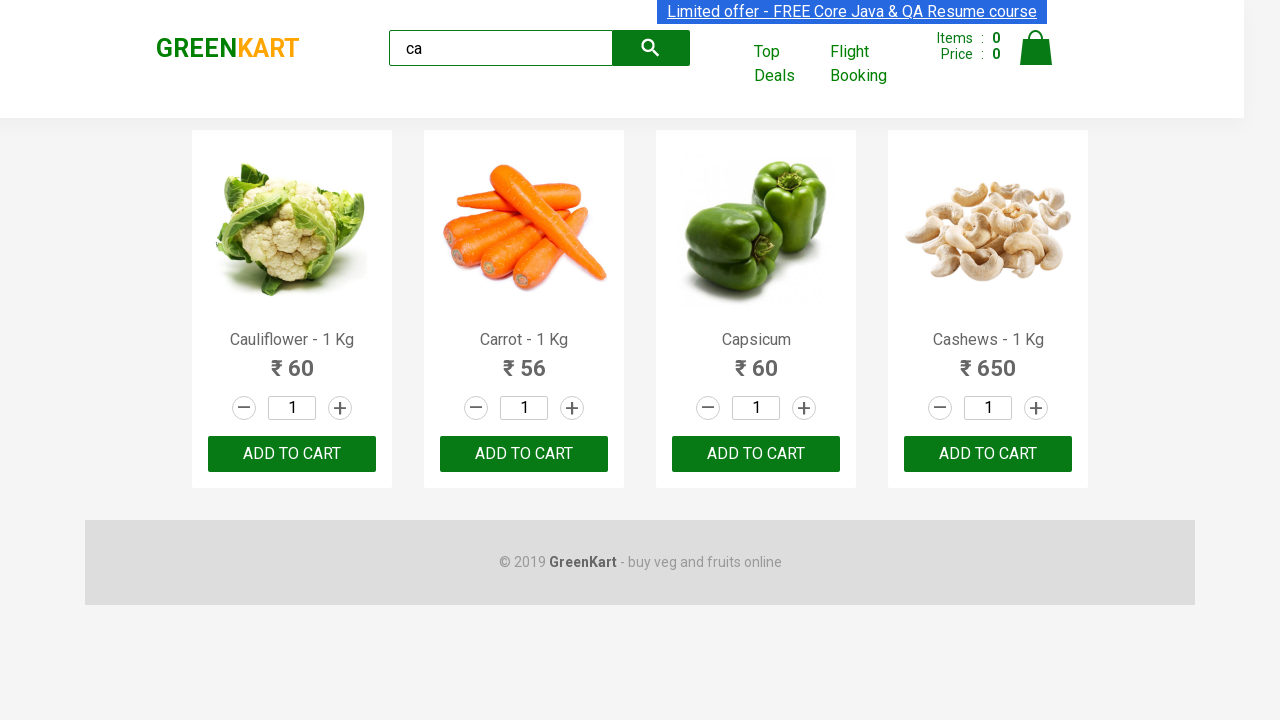

Clicked Add to Cart button for Cashews product at (988, 454) on .products .product >> nth=3 >> button
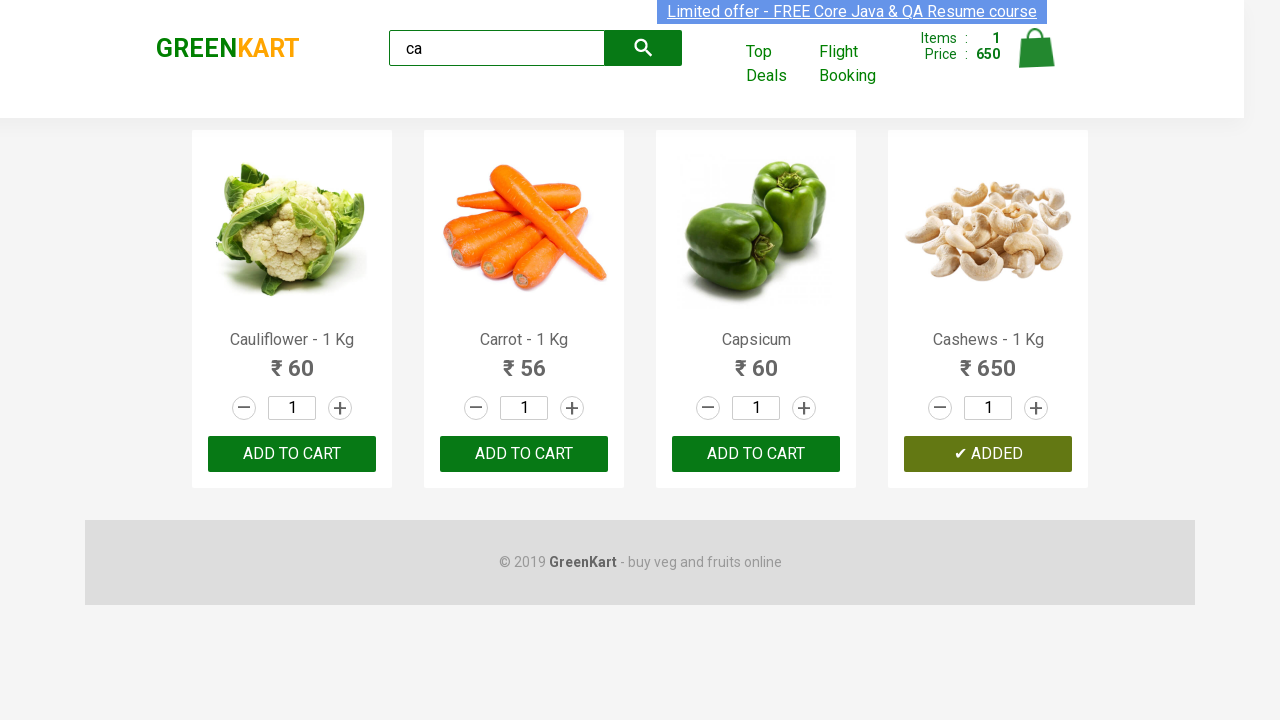

Clicked on cart icon to view cart at (1036, 48) on .cart-icon > img
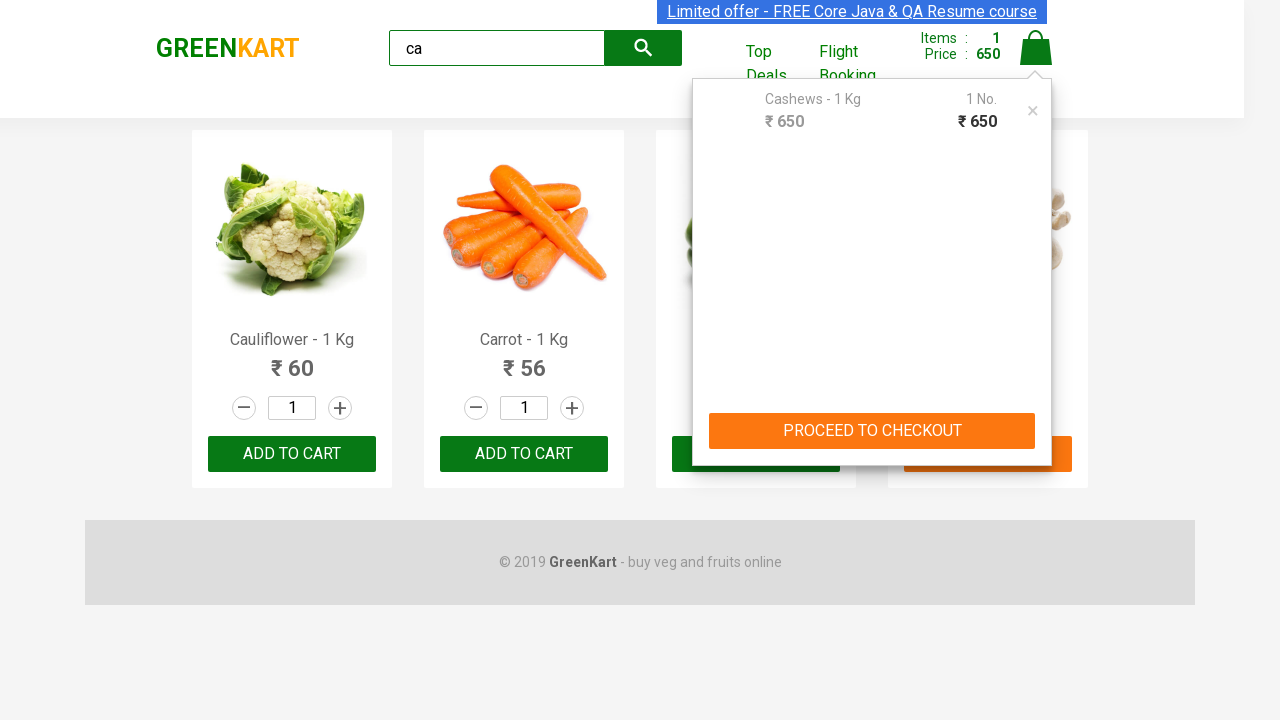

Navigated to cart page
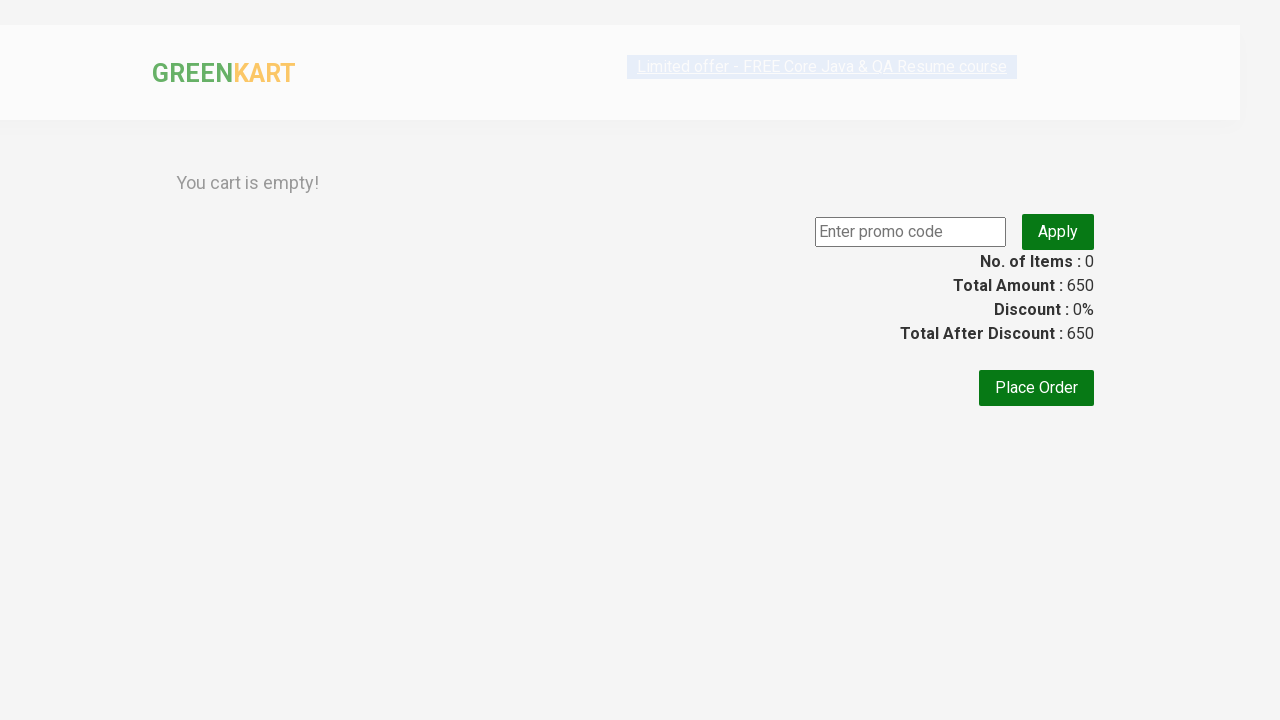

Clicked Place Order button to proceed with checkout at (1036, 560) on text=Place Order
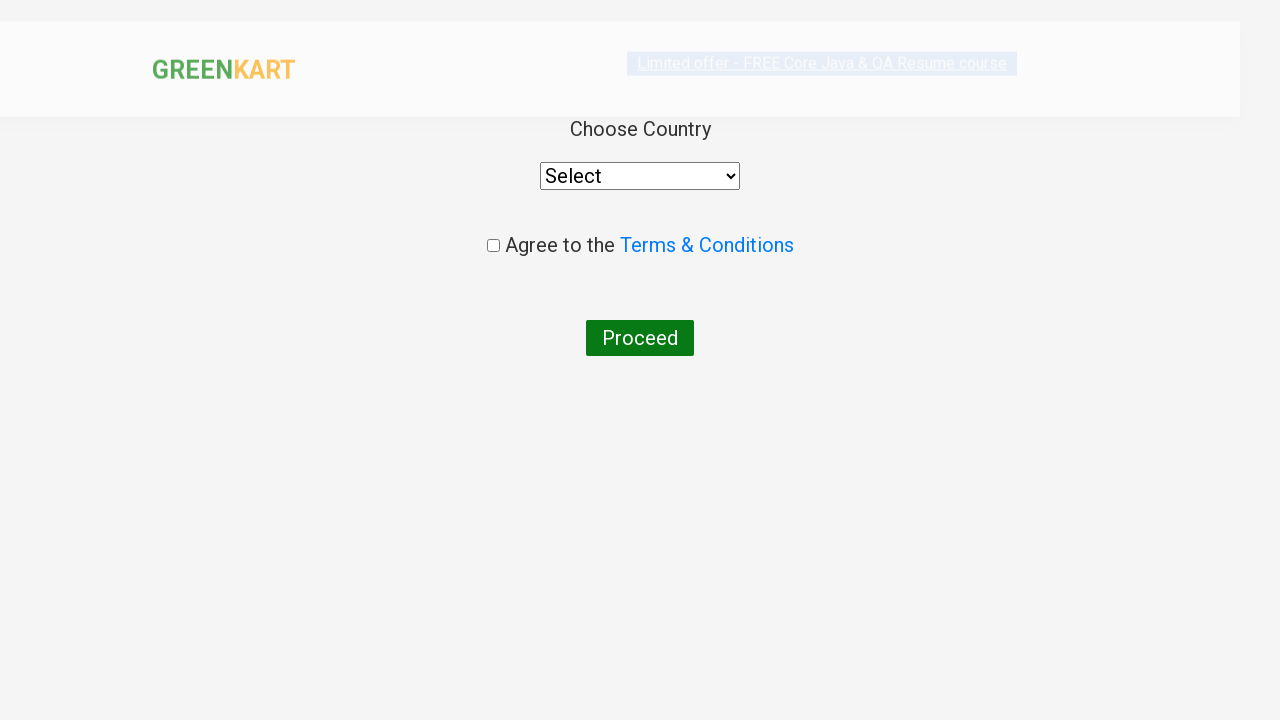

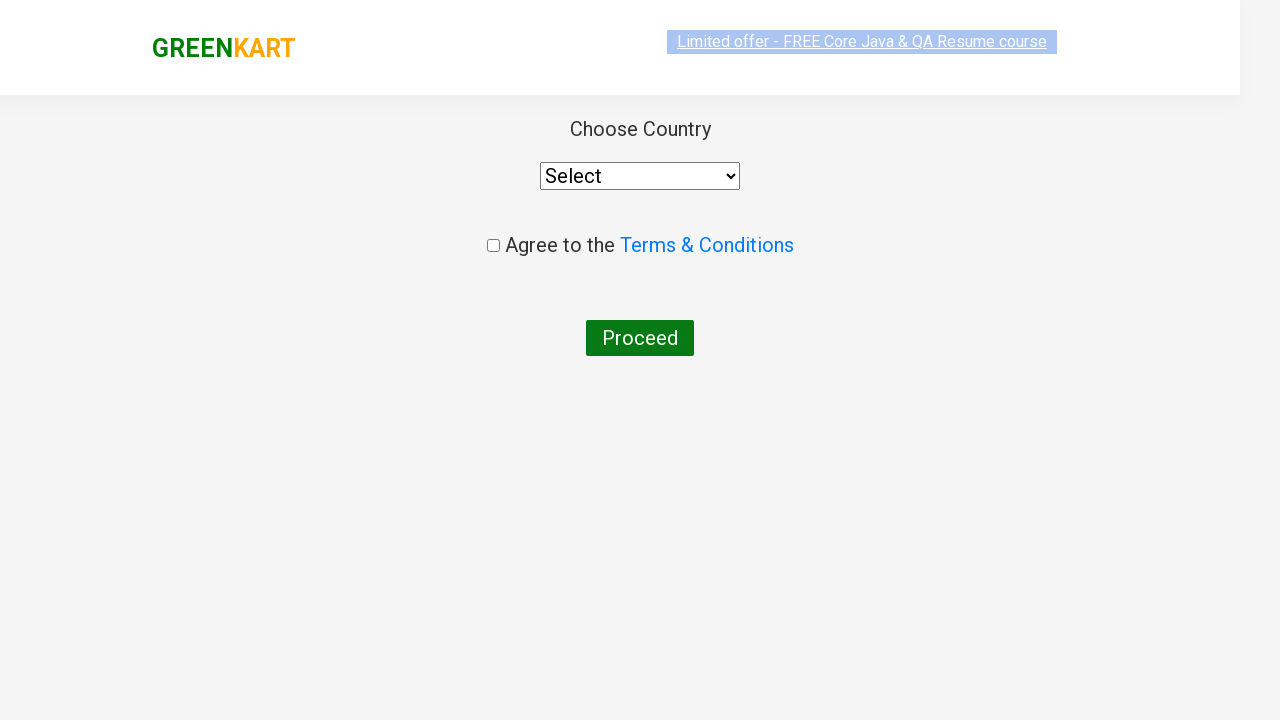